Navigates to the Applitools demo application and clicks the login button to test the login page UI flow on a public demo site

Starting URL: https://demo.applitools.com

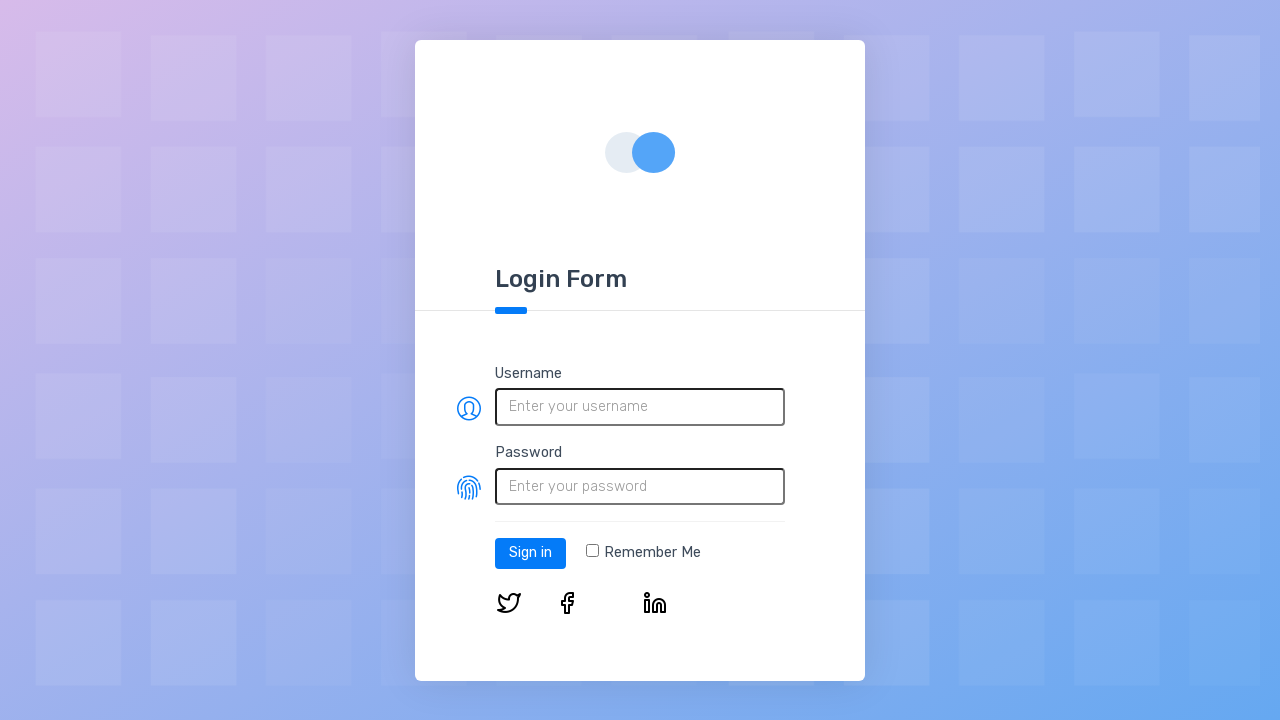

Login button element loaded on demo page
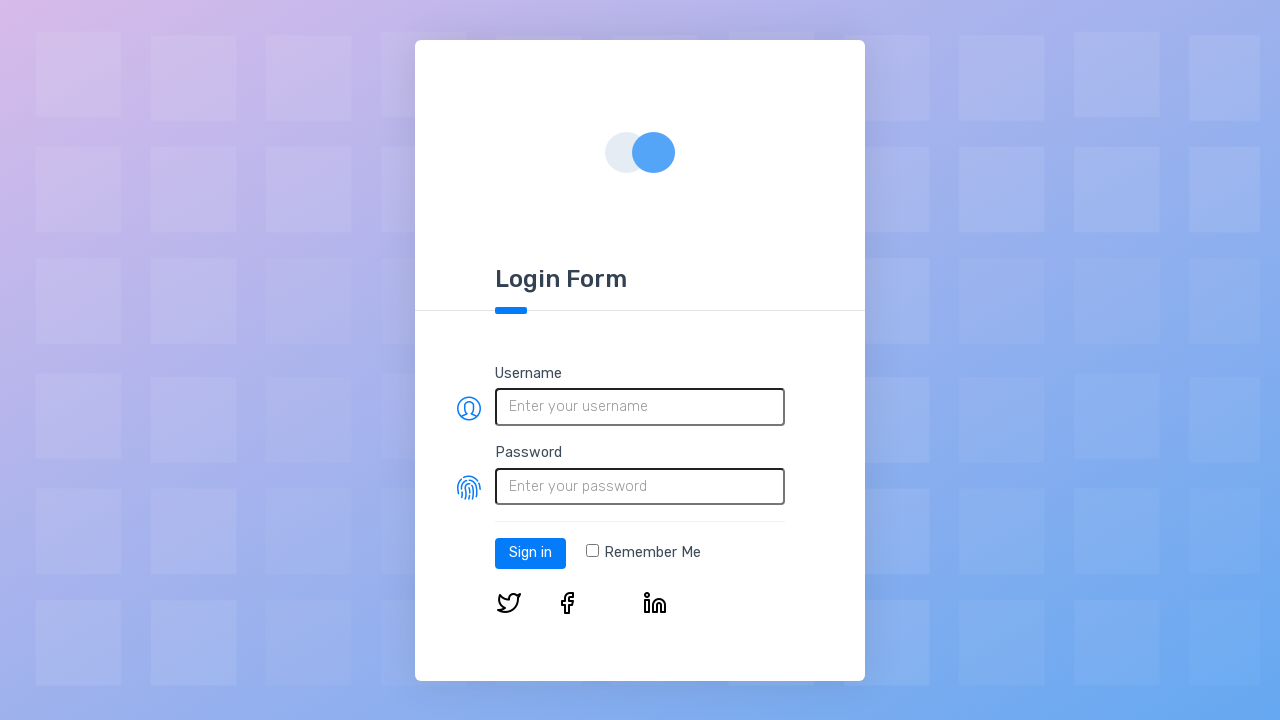

Clicked the login button at (530, 553) on #log-in
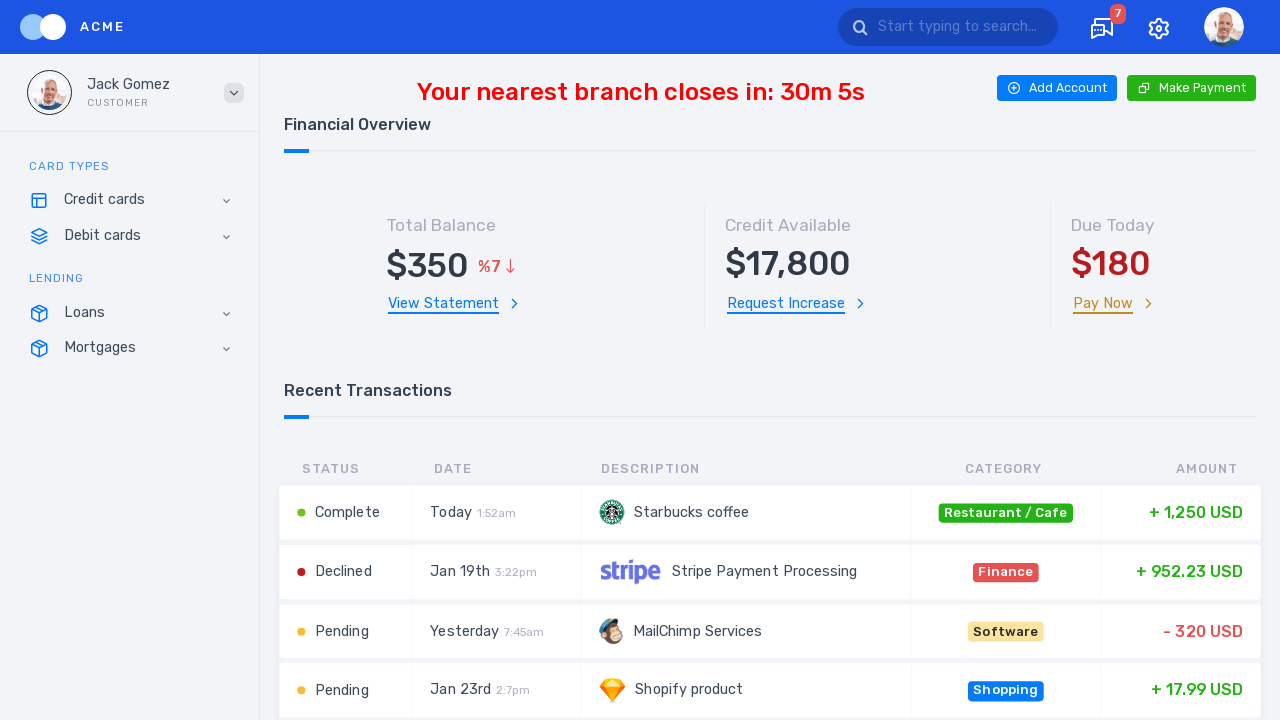

Login page fully loaded after clicking login button
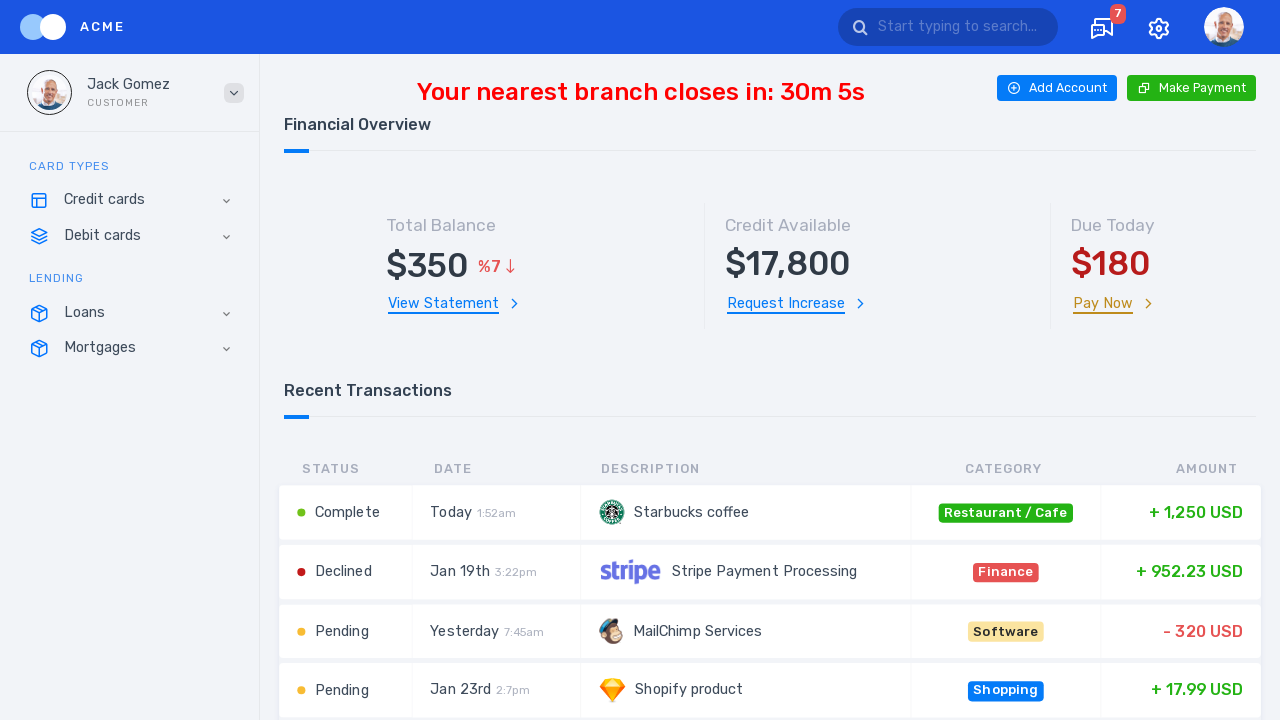

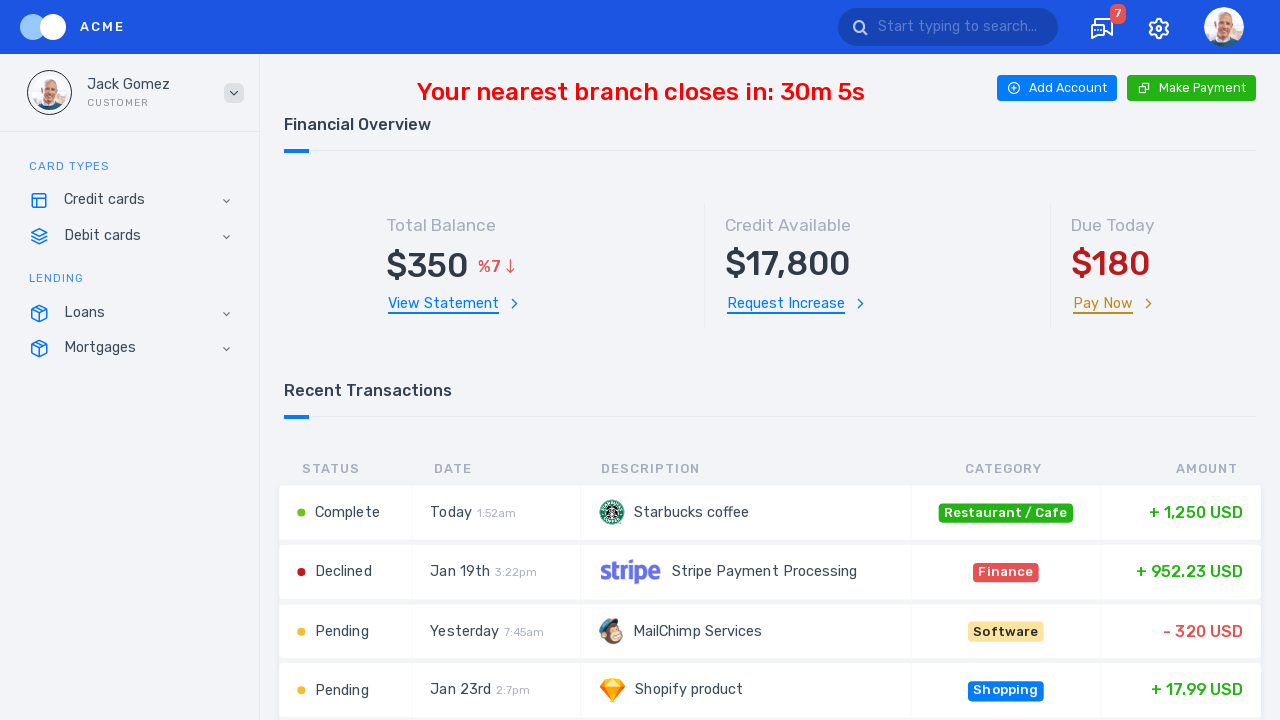